Tests a practice form by filling in name, email, password fields, checking a checkbox, selecting a dropdown option, clicking a radio button, and submitting the form to verify success message.

Starting URL: https://rahulshettyacademy.com/angularpractice/

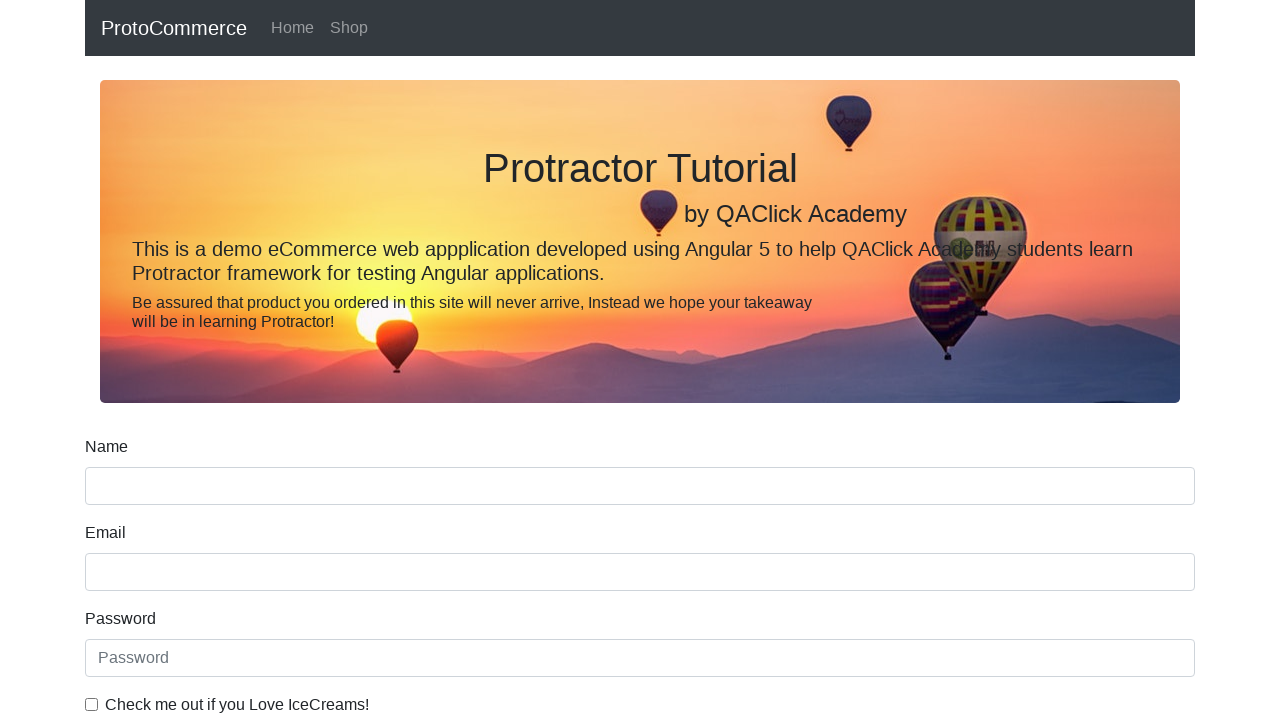

Filled name field with 'ashutoshh' on input[name='name']
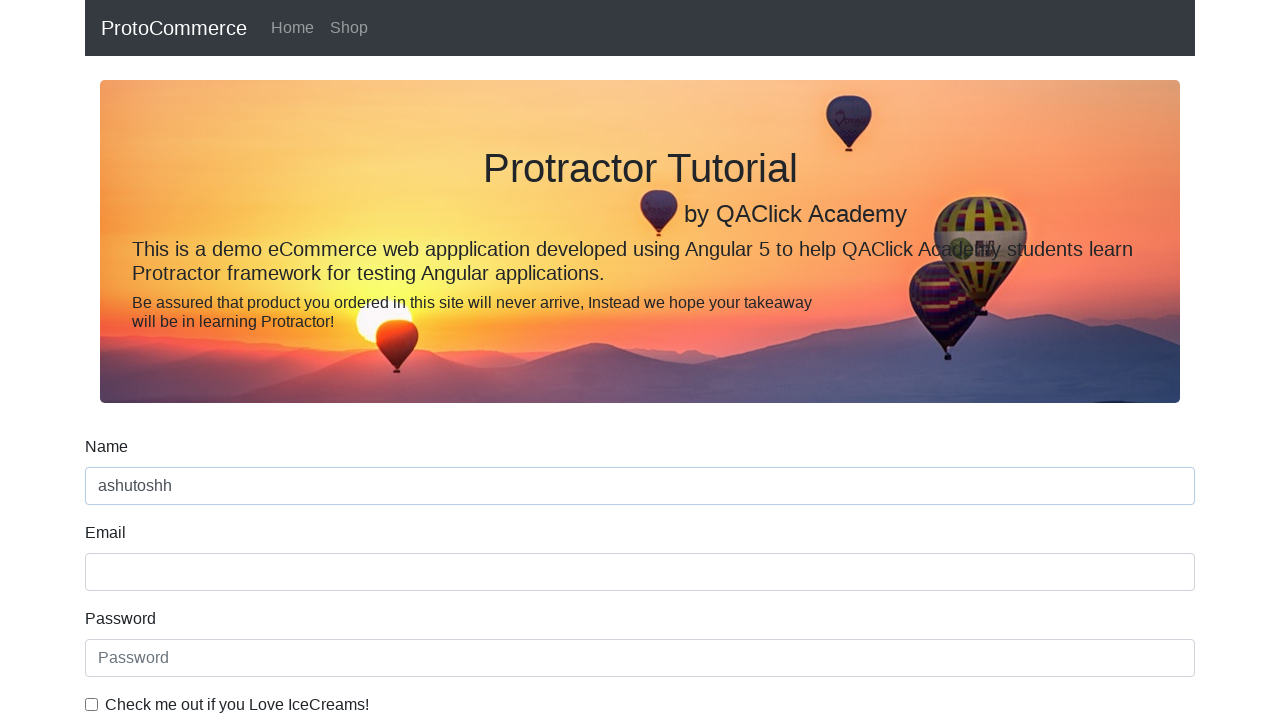

Filled email field with 'ashutoshh@linux.com' on input[name='email']
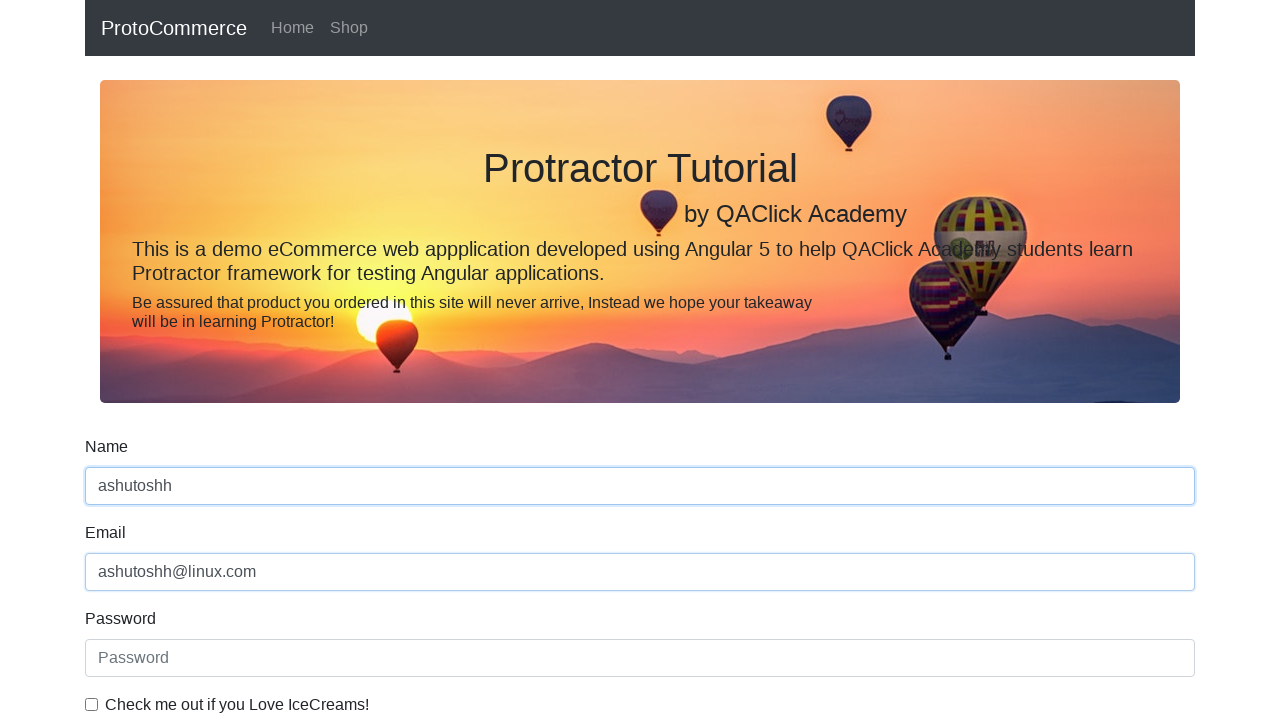

Filled password field with 'HelloCloud@123' on #exampleInputPassword1
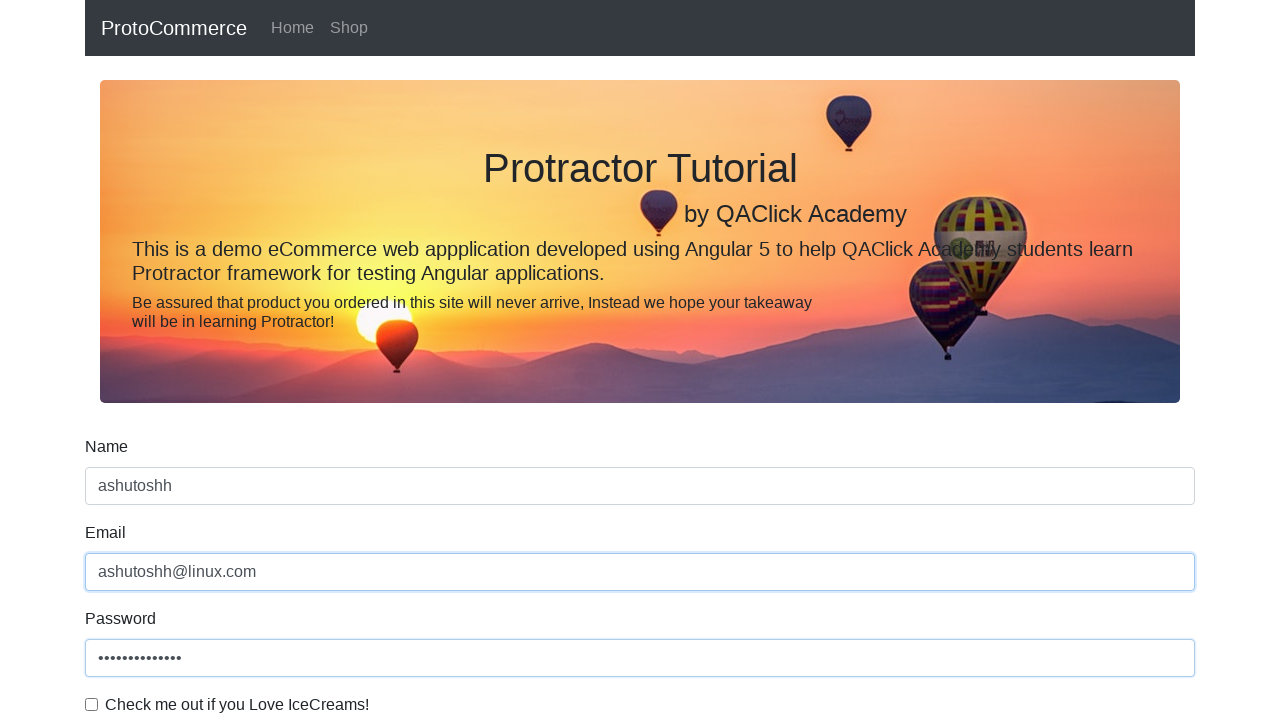

Checked the checkbox at (92, 704) on #exampleCheck1
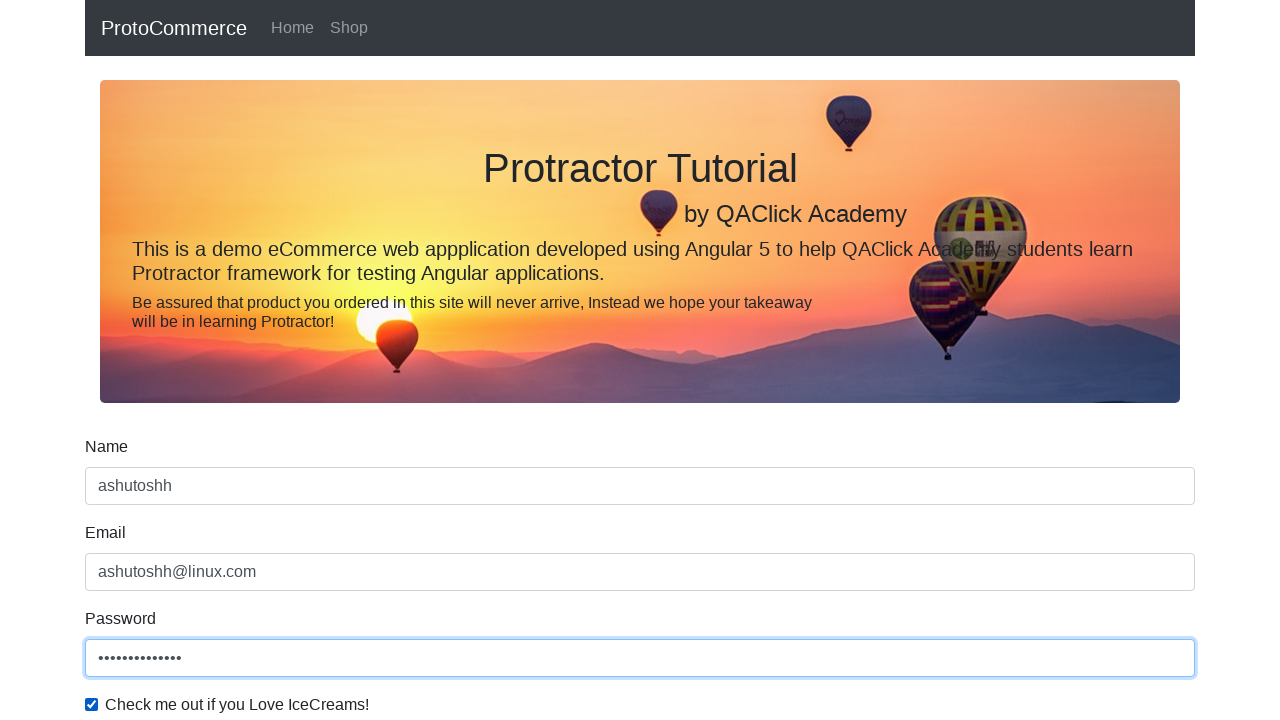

Selected second option from dropdown on #exampleFormControlSelect1
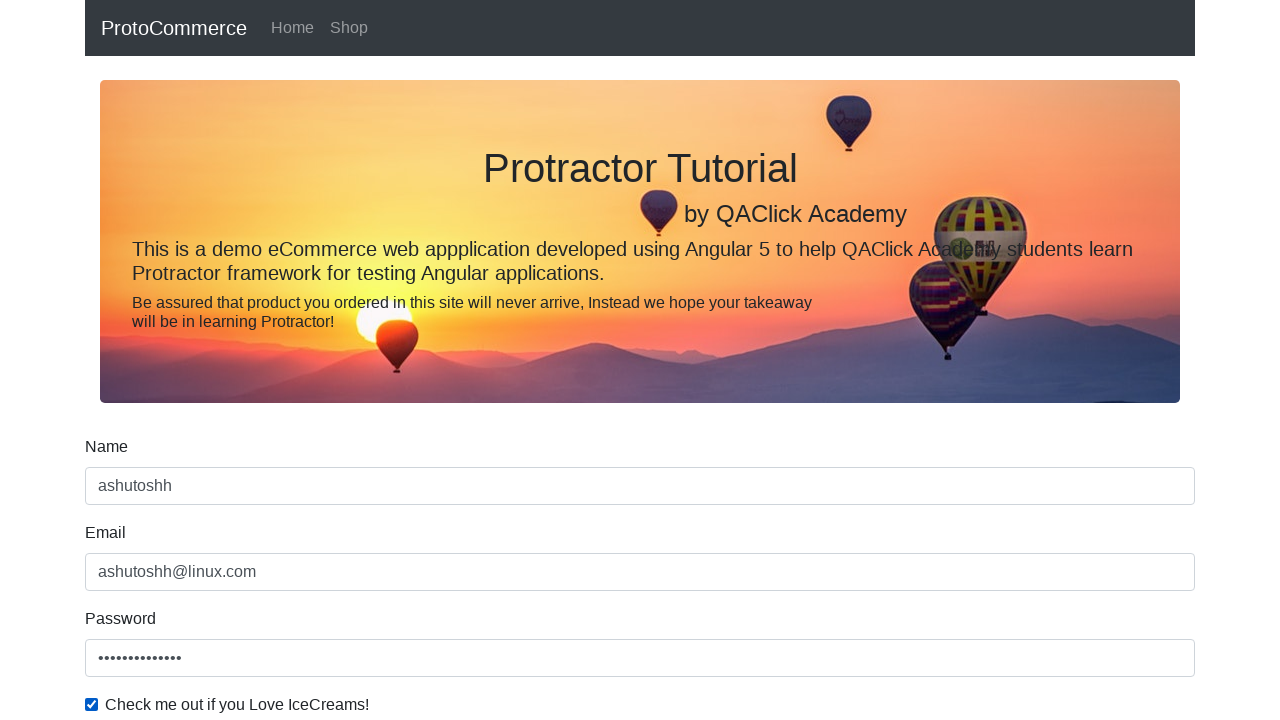

Clicked radio button at (238, 360) on #inlineRadio1
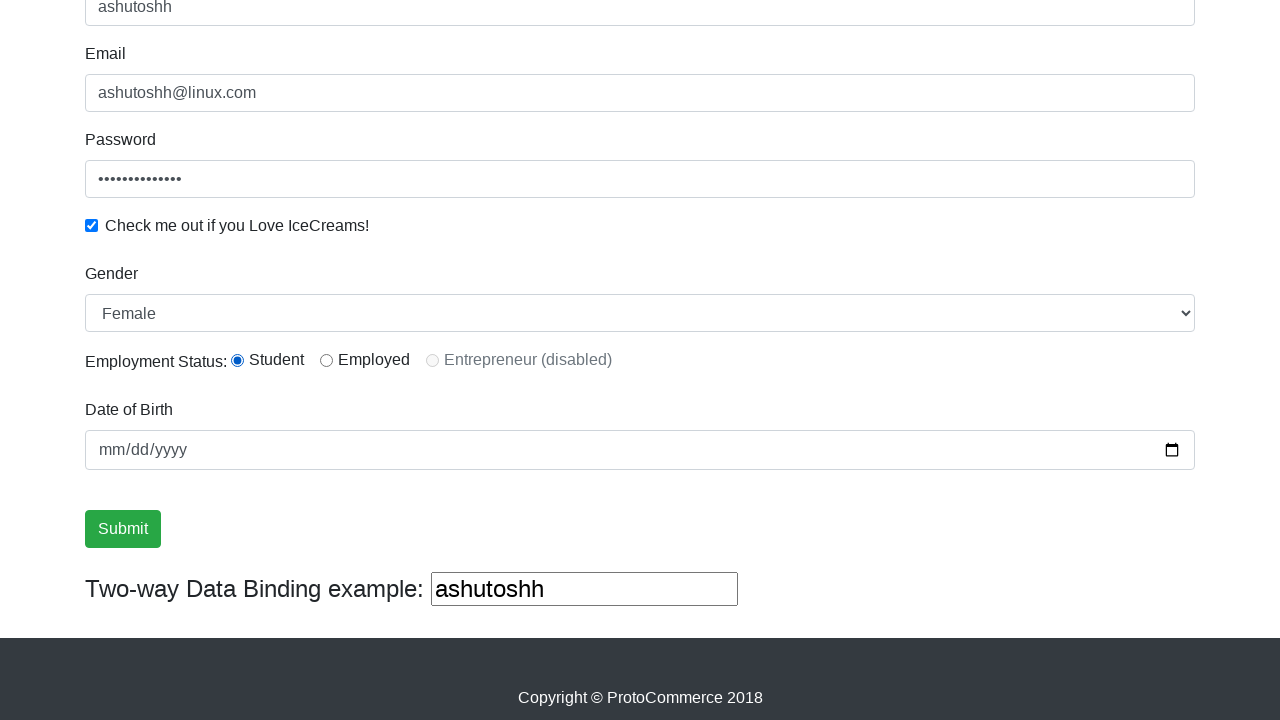

Clicked submit button at (123, 529) on input[type='submit']
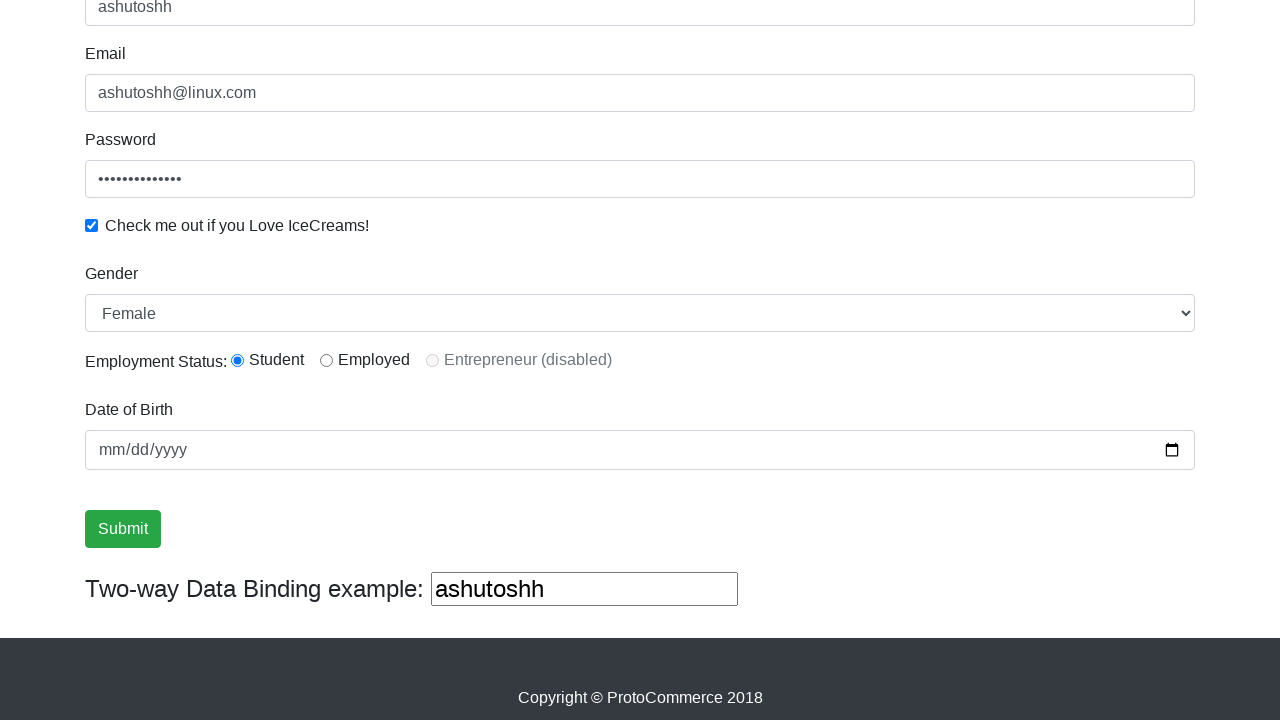

Success message appeared
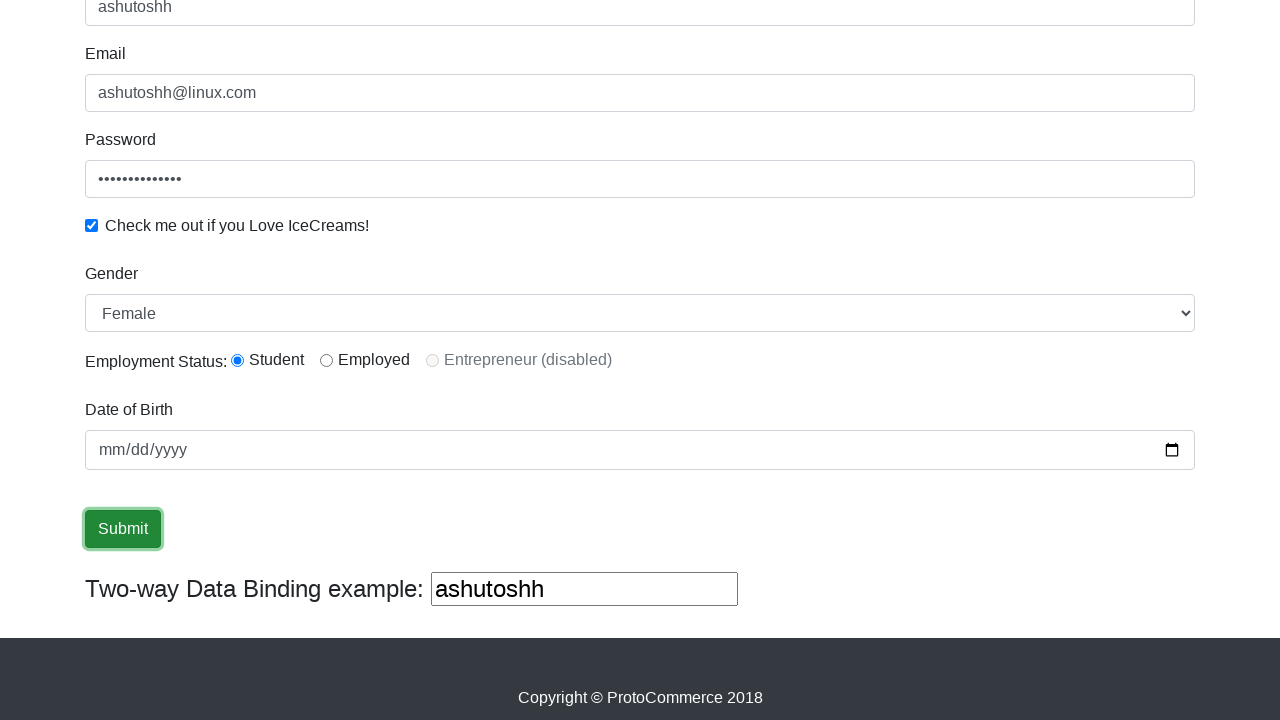

Retrieved success message: '
                    ×
                    Success! The Form has been submitted successfully!.
                  '
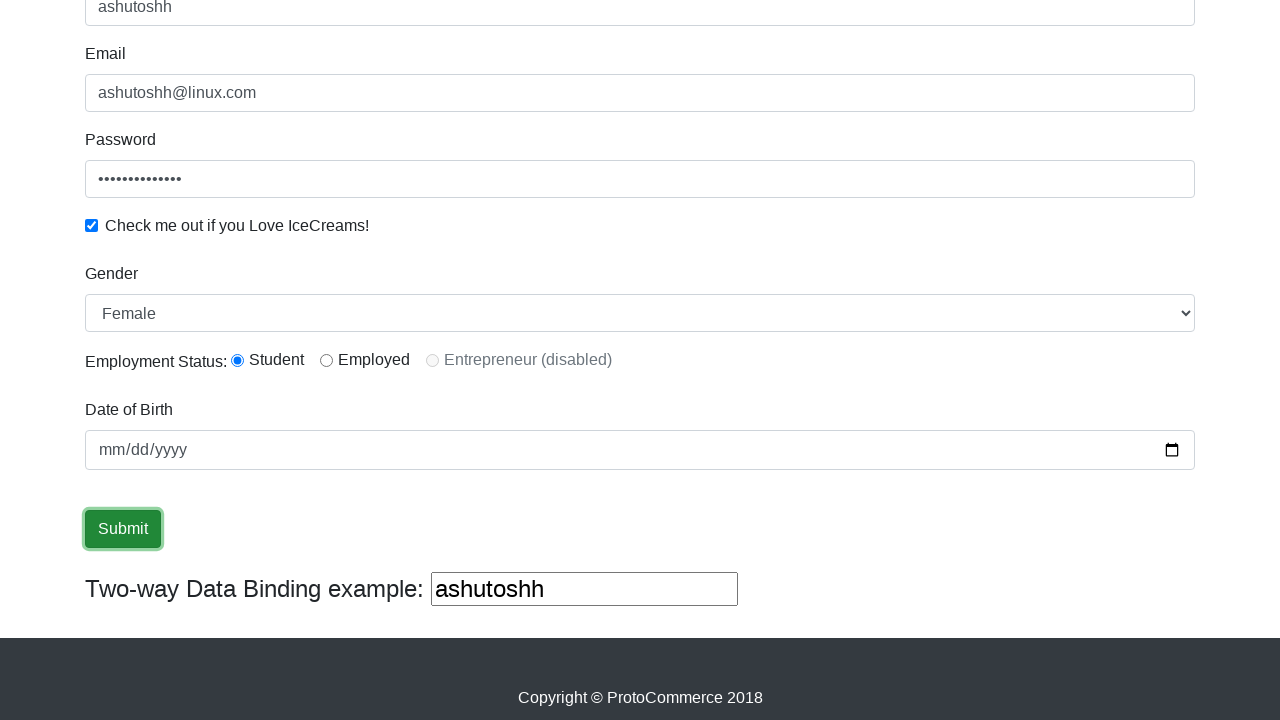

Verified success message contains 'Success'
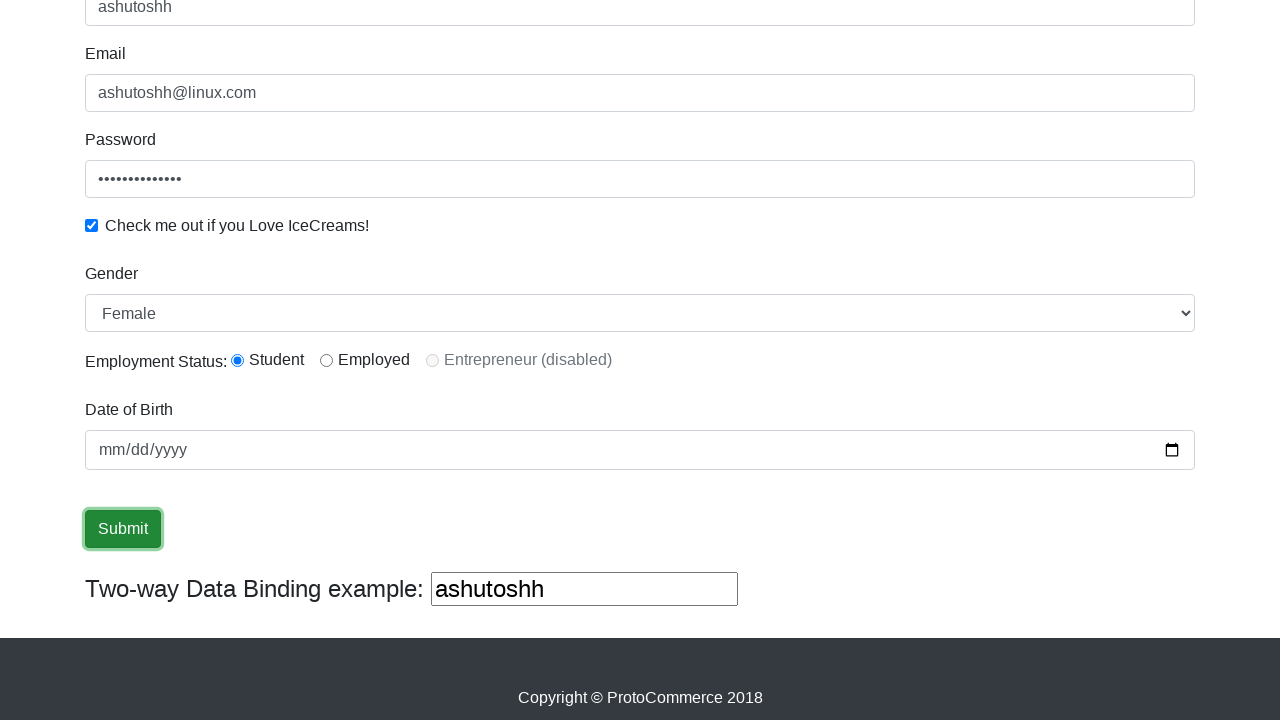

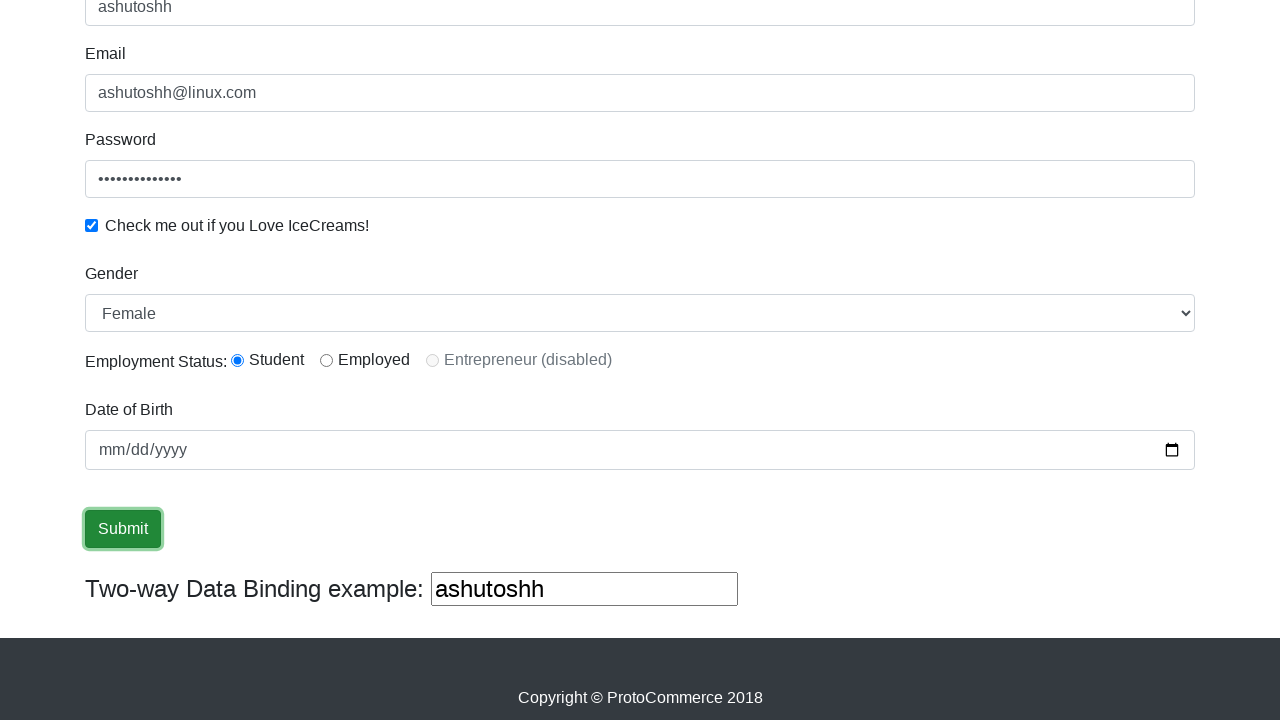